Tests file download functionality by clicking the first download link on the page.

Starting URL: https://the-internet.herokuapp.com/download

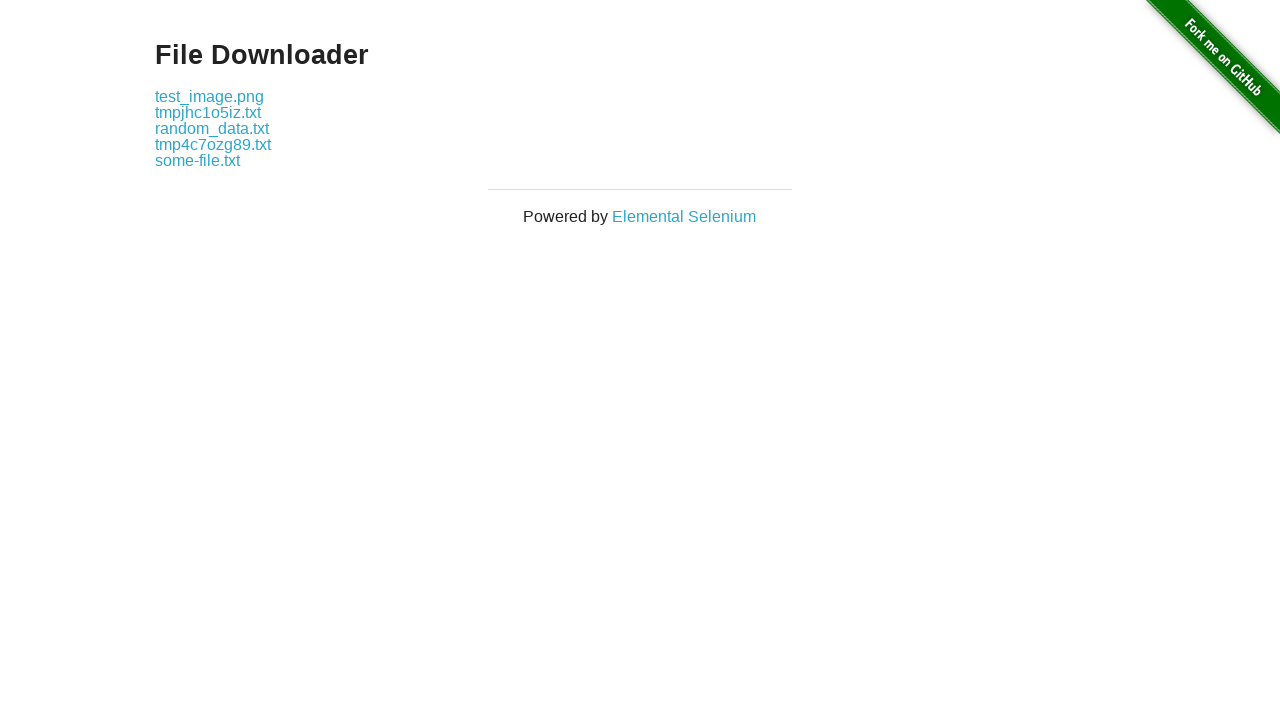

Waited for download links to load on the page
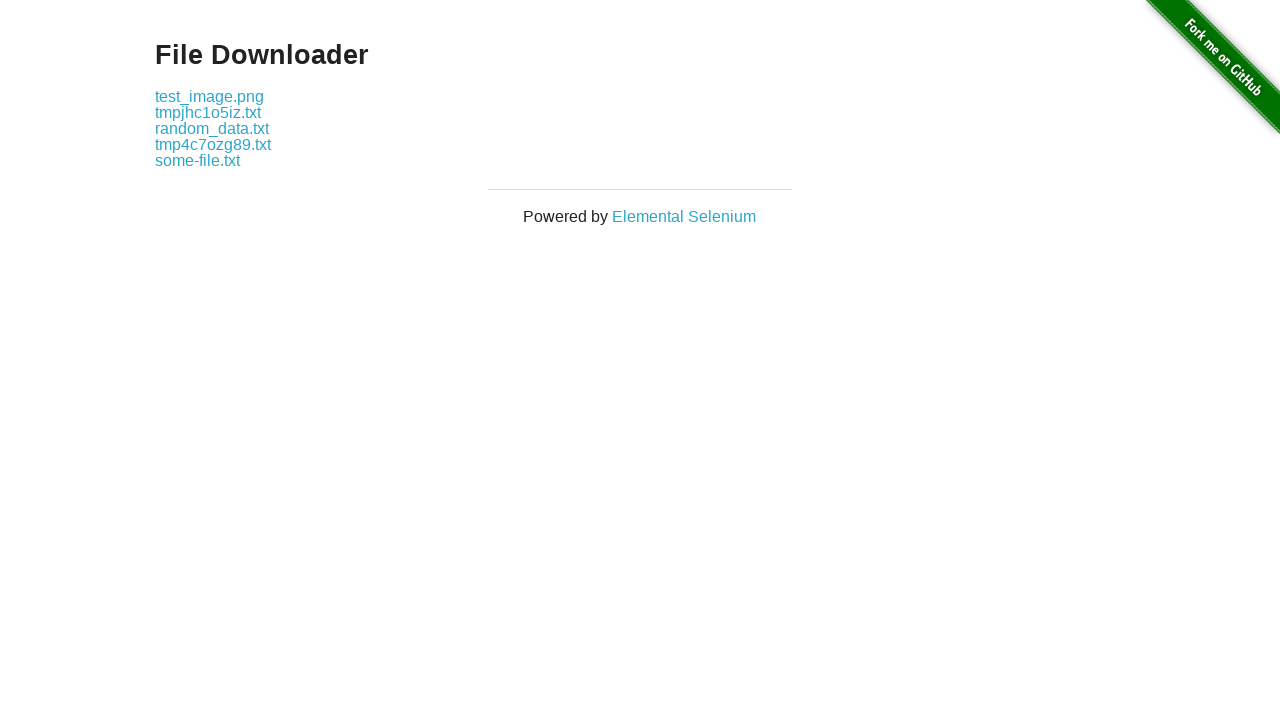

Located the first download link
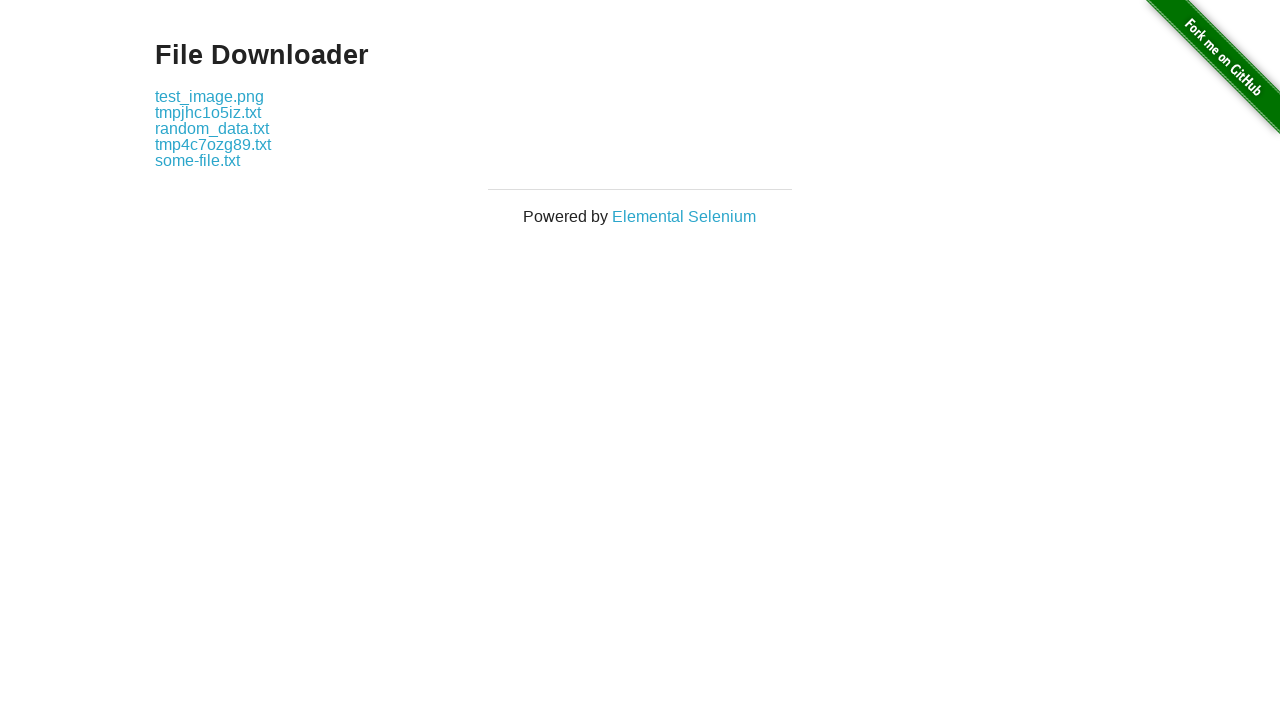

Clicked the first download link to trigger file download at (210, 96) on .example > a >> nth=0
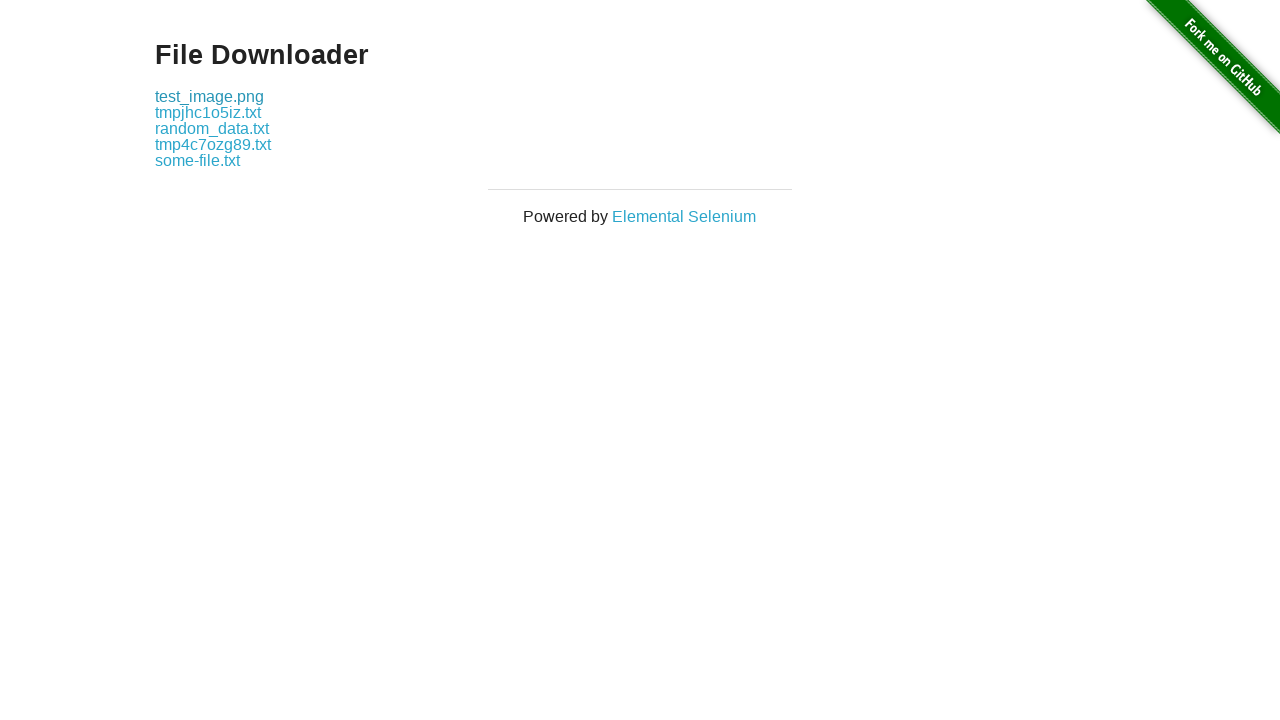

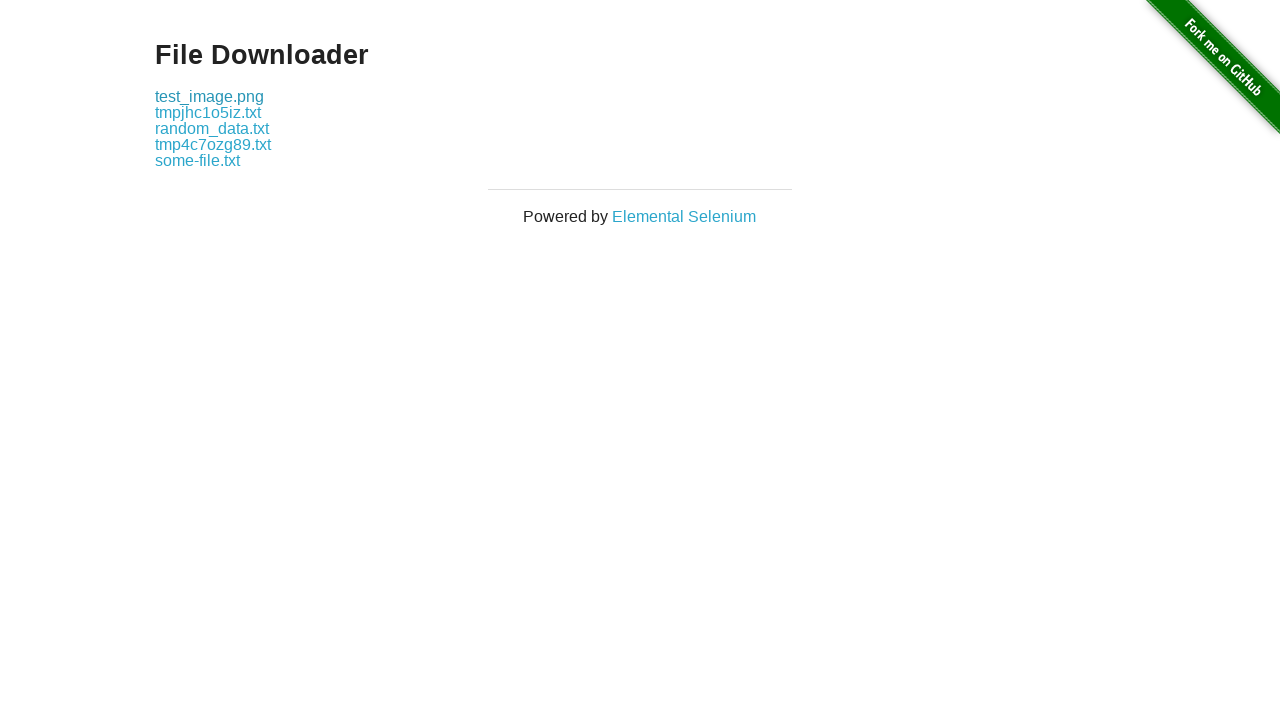